Fills out a practice form by entering personal information (name, email) and selecting a date of birth from a date picker

Starting URL: https://demoqa.com/automation-practice-form/

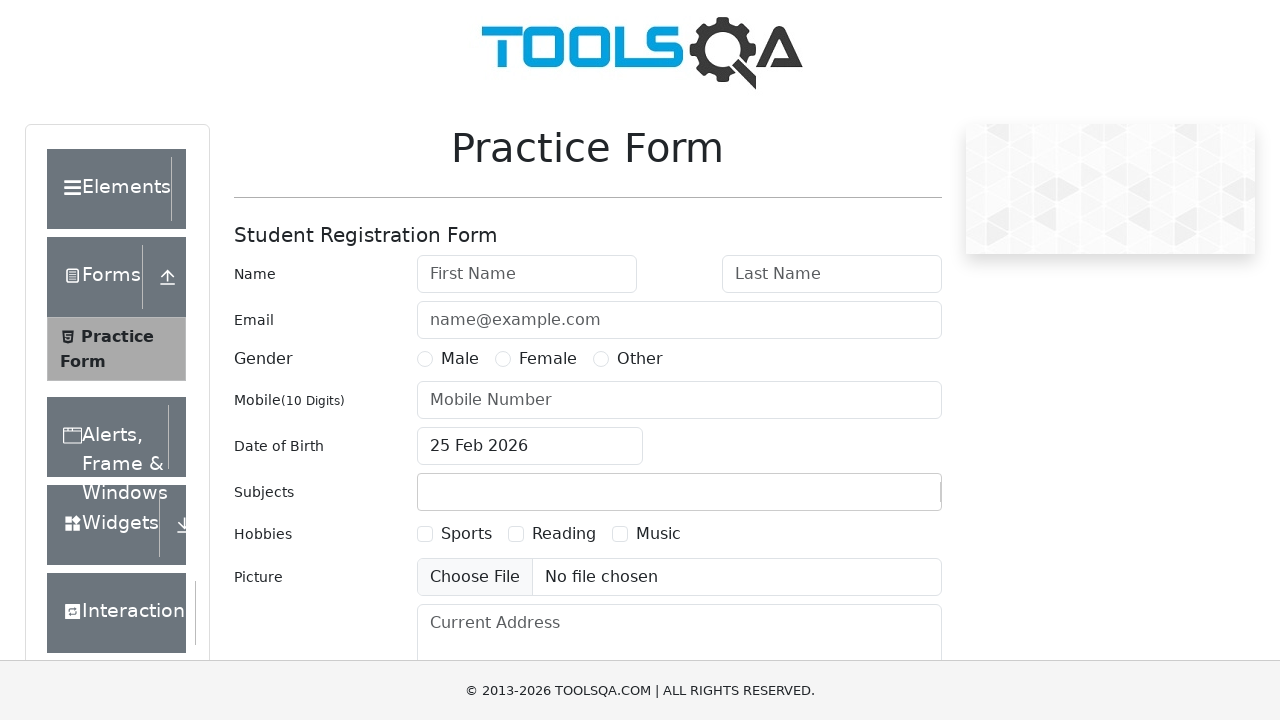

Filled first name field with 'nipun' on #firstName
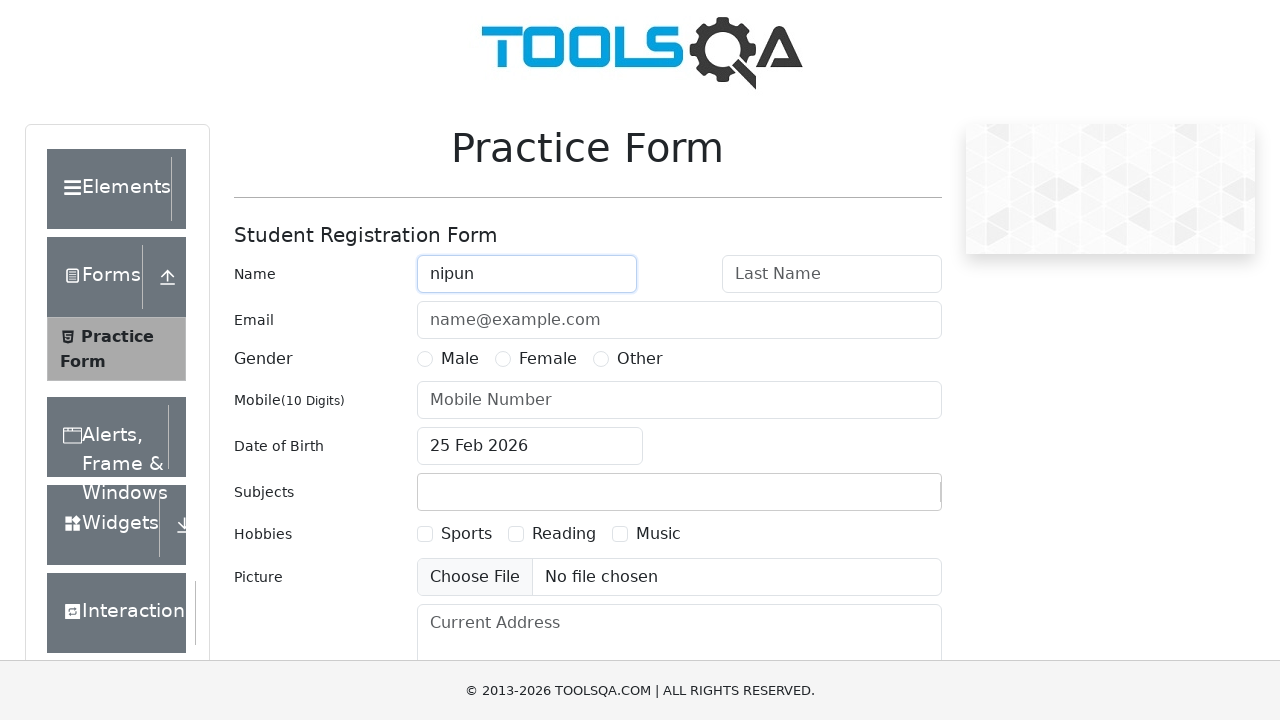

Filled last name field with 'dilshan' on #lastName
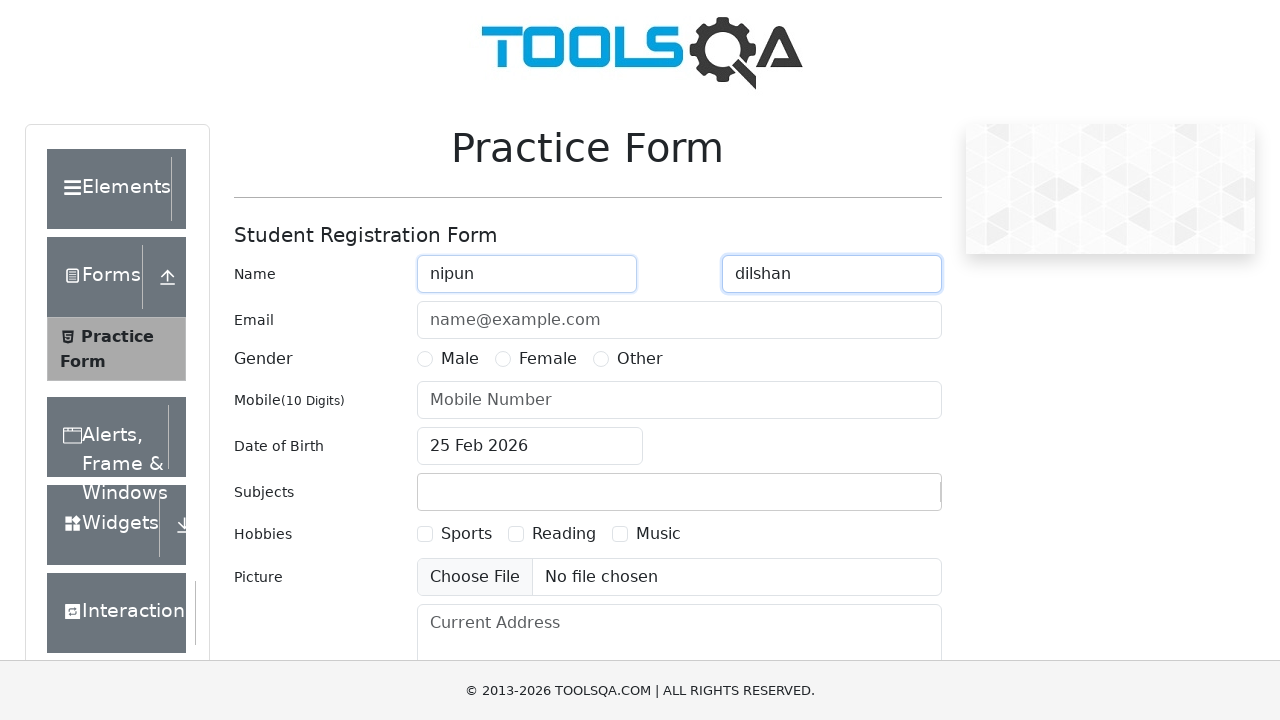

Filled email field with 'nipun@gmail.com' on #userEmail
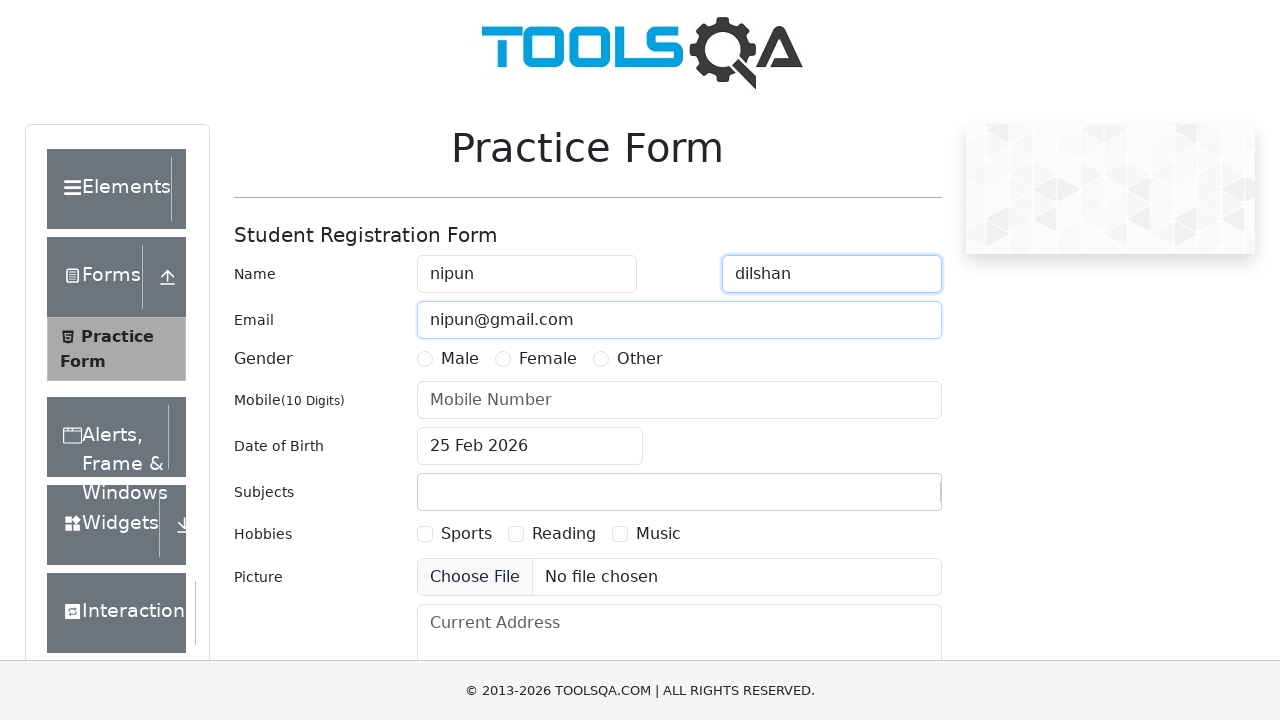

Opened date picker by clicking date of birth input at (530, 446) on #dateOfBirthInput
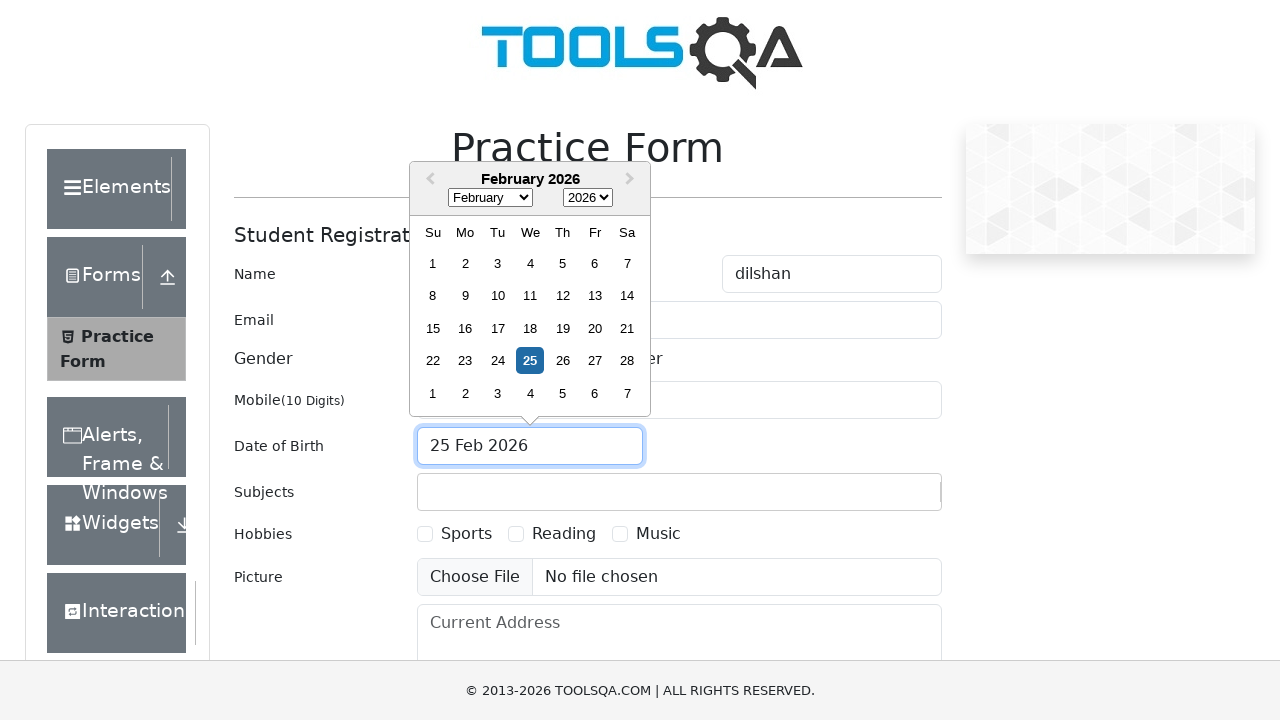

Selected year 1998 from date picker dropdown on .react-datepicker__year-select
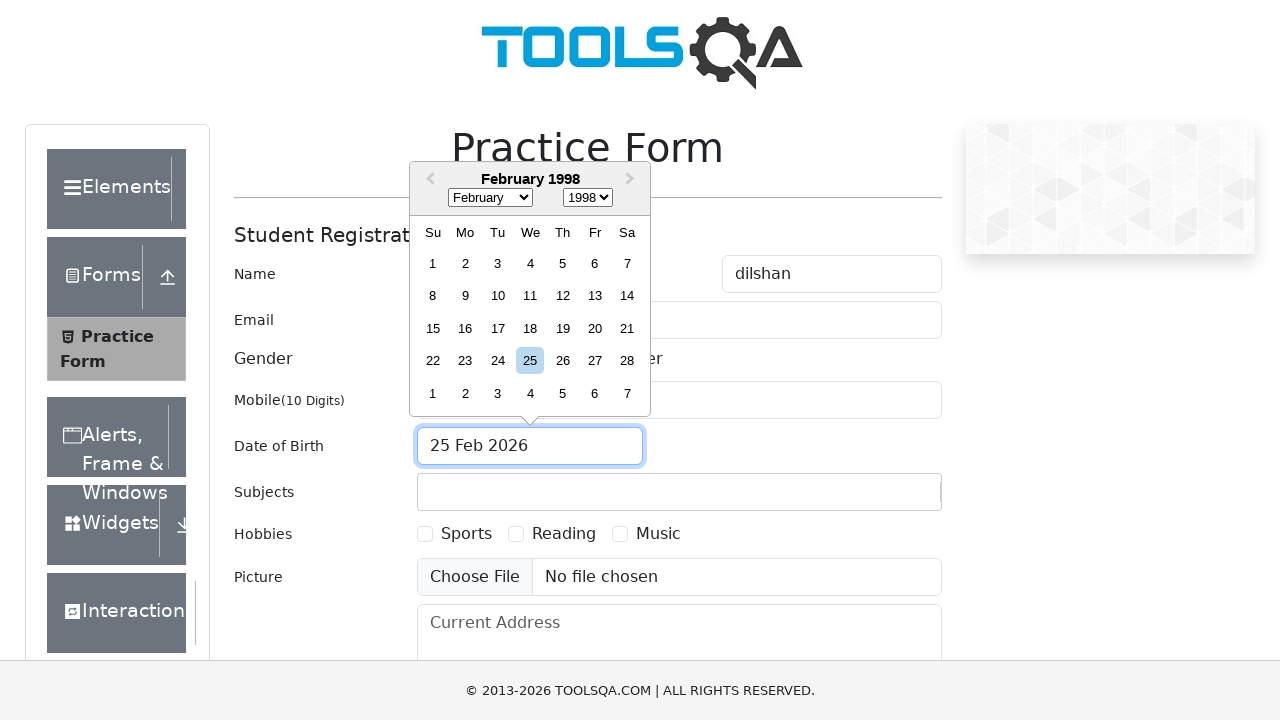

Selected month October from date picker dropdown on .react-datepicker__month-select
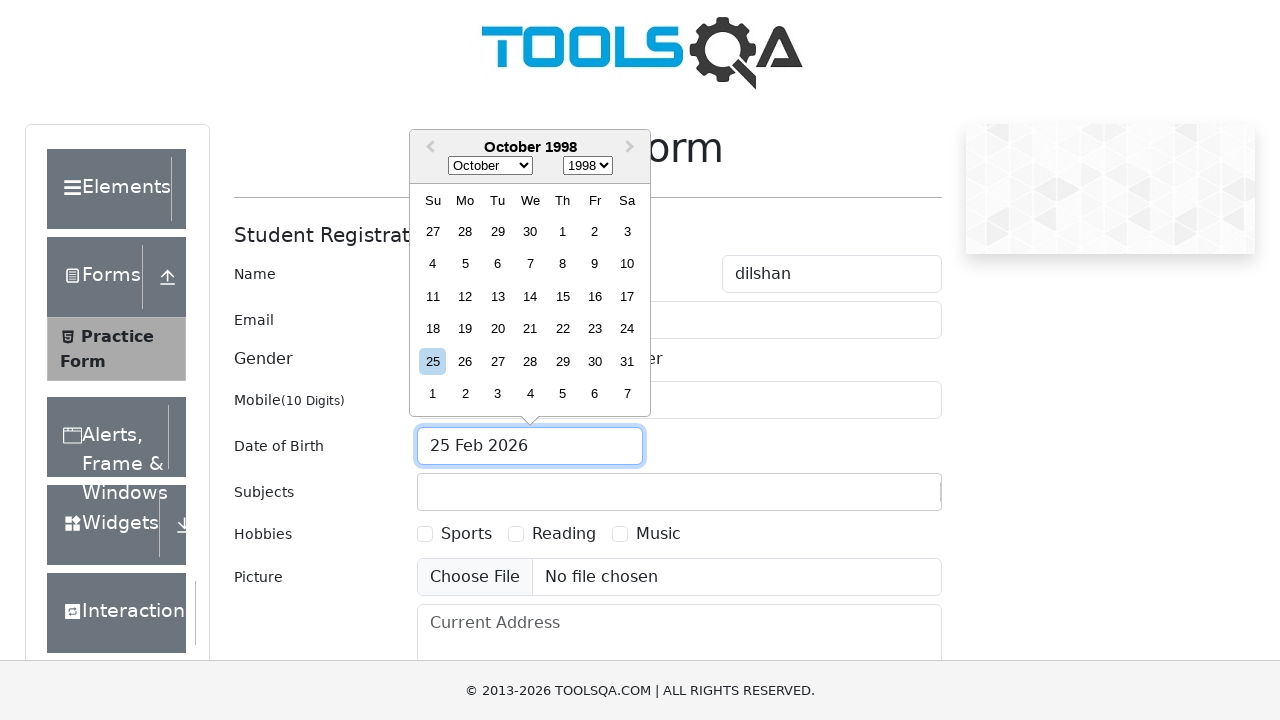

Selected day 23 from date picker calendar at (595, 329) on .react-datepicker__day.react-datepicker__day--023
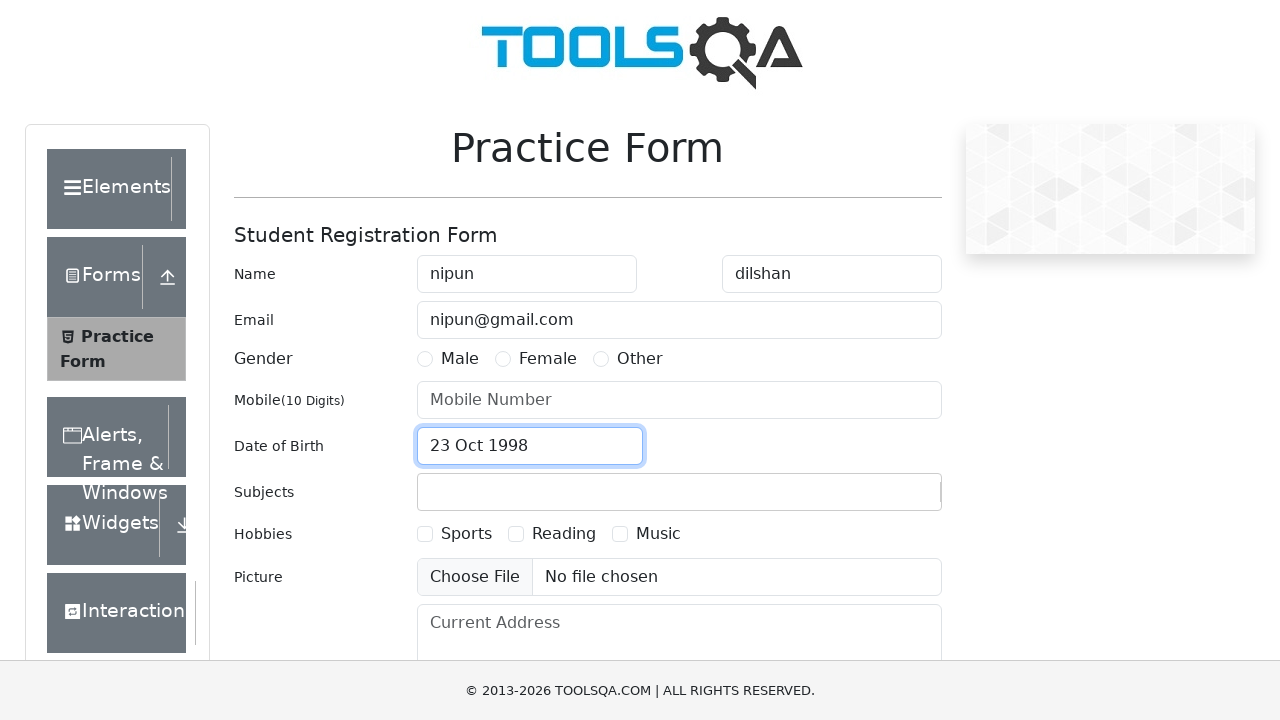

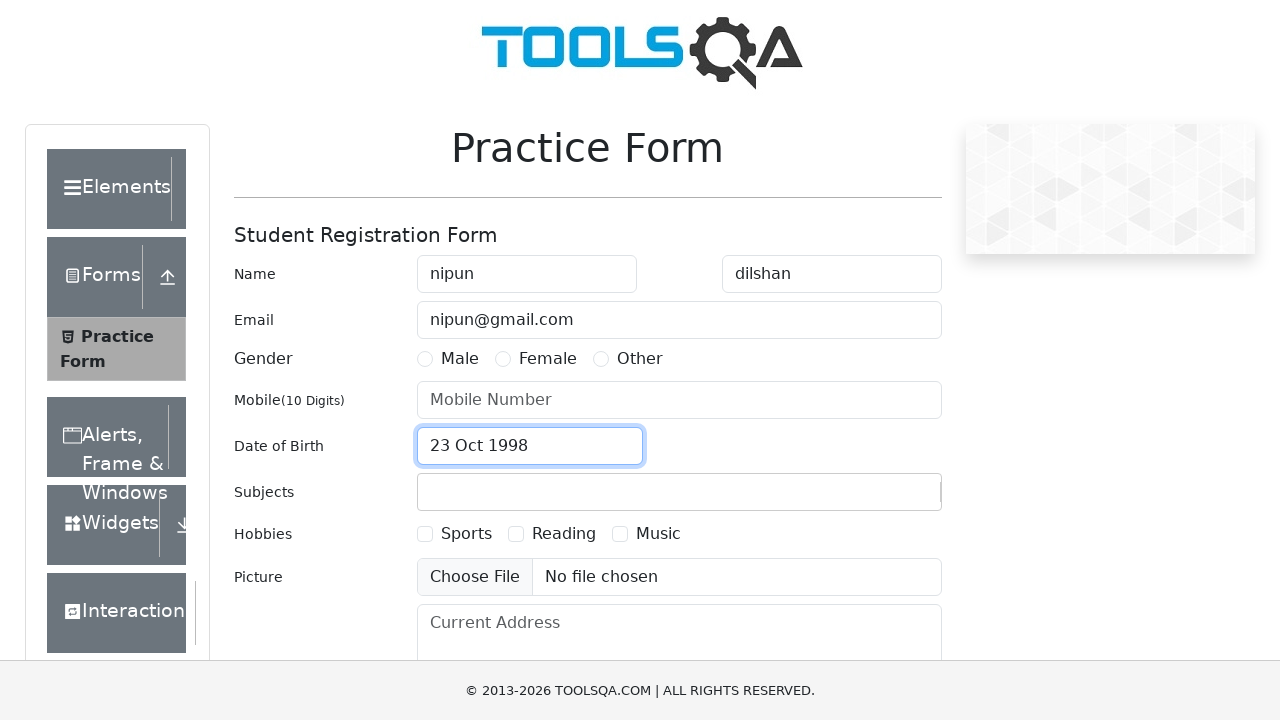